Tests sorting the Due column in ascending order by clicking the column header and verifying the values are sorted correctly using CSS pseudo-class selectors.

Starting URL: http://the-internet.herokuapp.com/tables

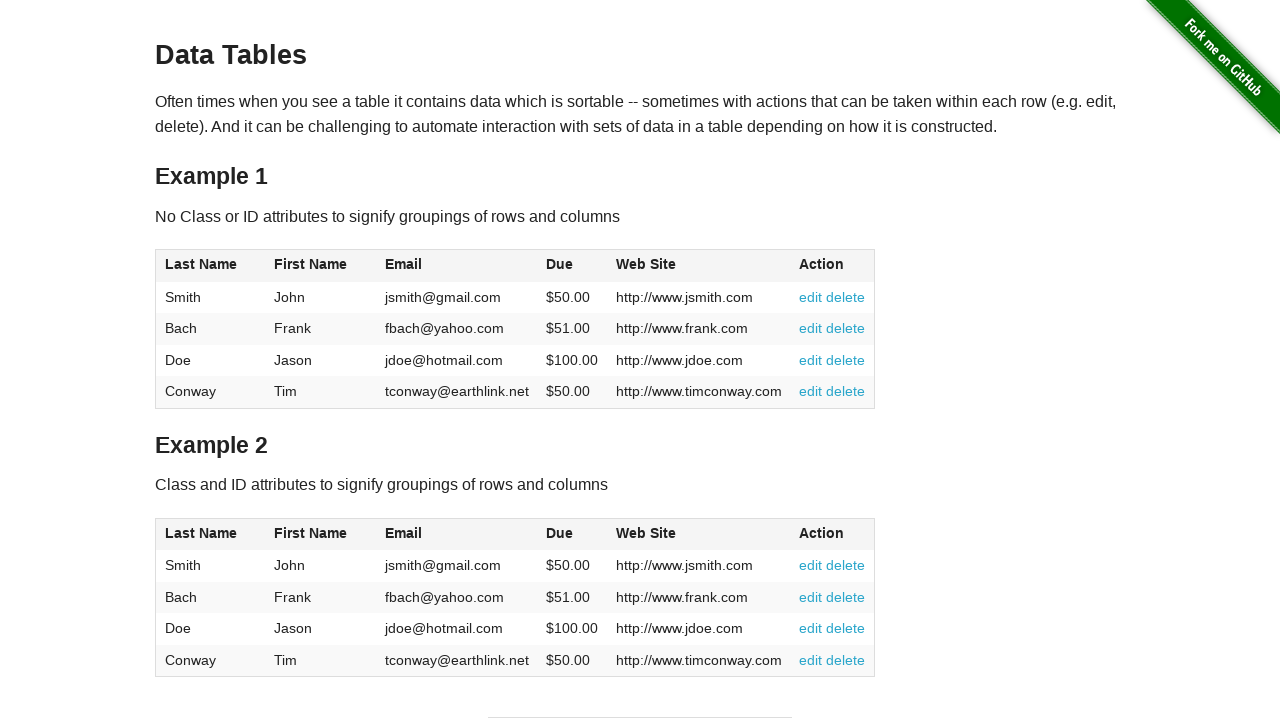

Clicked the Due column header (4th column) to sort ascending at (572, 266) on #table1 thead tr th:nth-child(4)
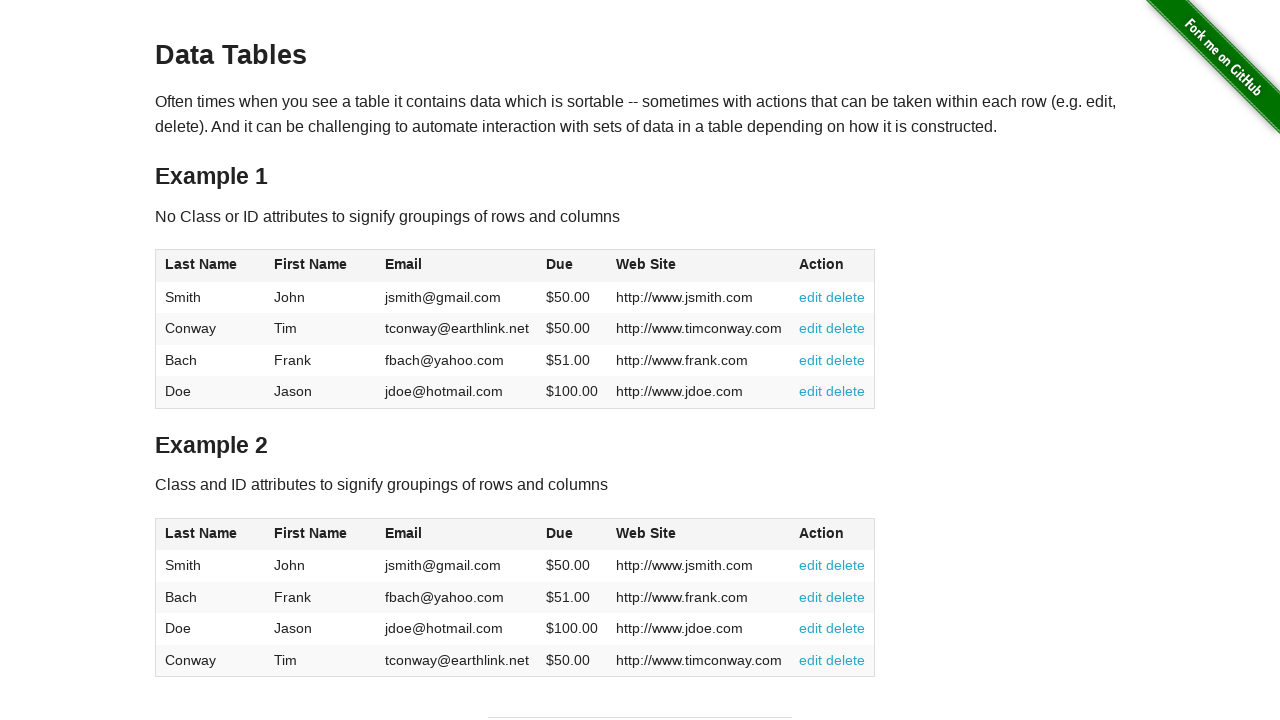

Verified Due column values are present in table body
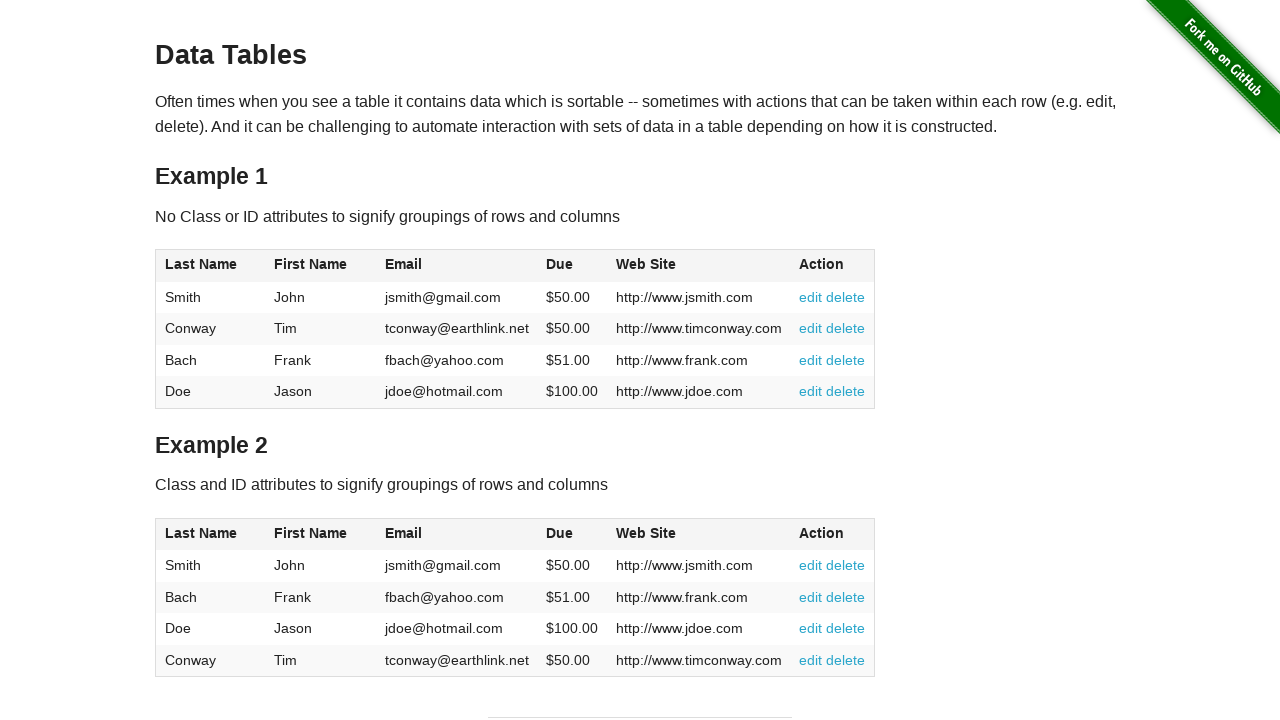

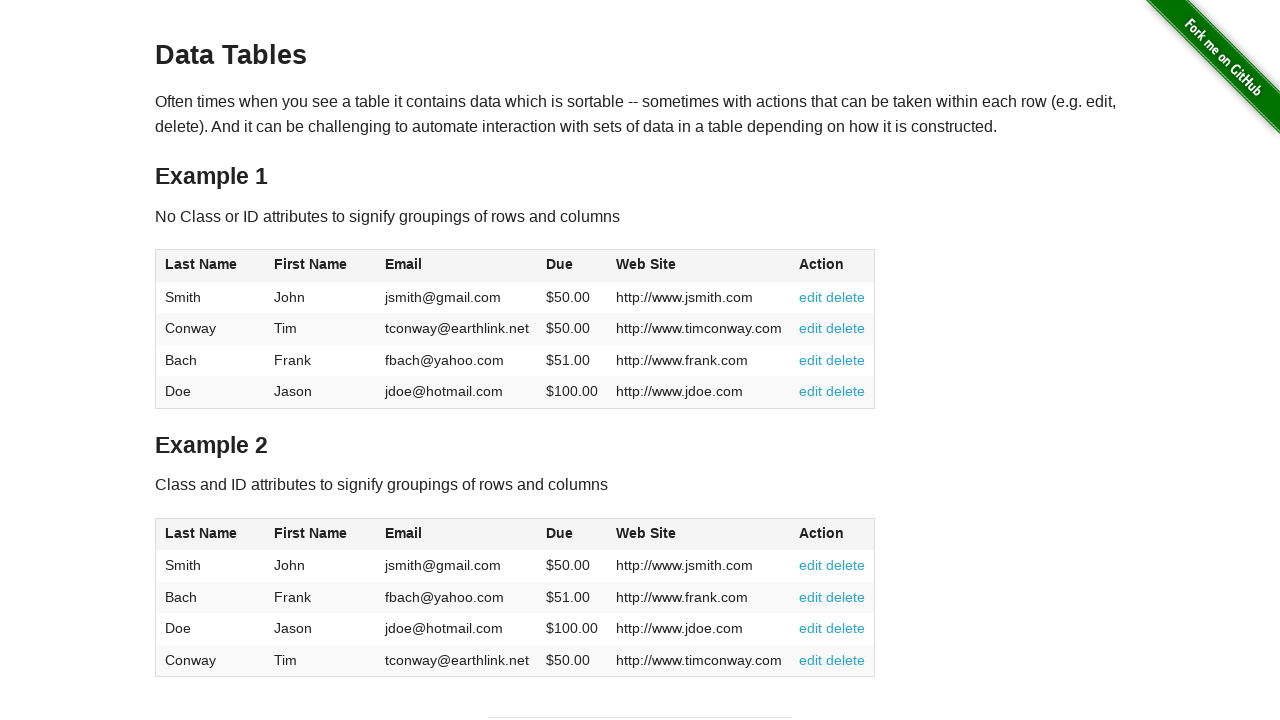